Tests a todo application by checking off existing todo items, adding a new todo item with text, and clicking the archive link

Starting URL: http://crossbrowsertesting.github.io/todo-app.html

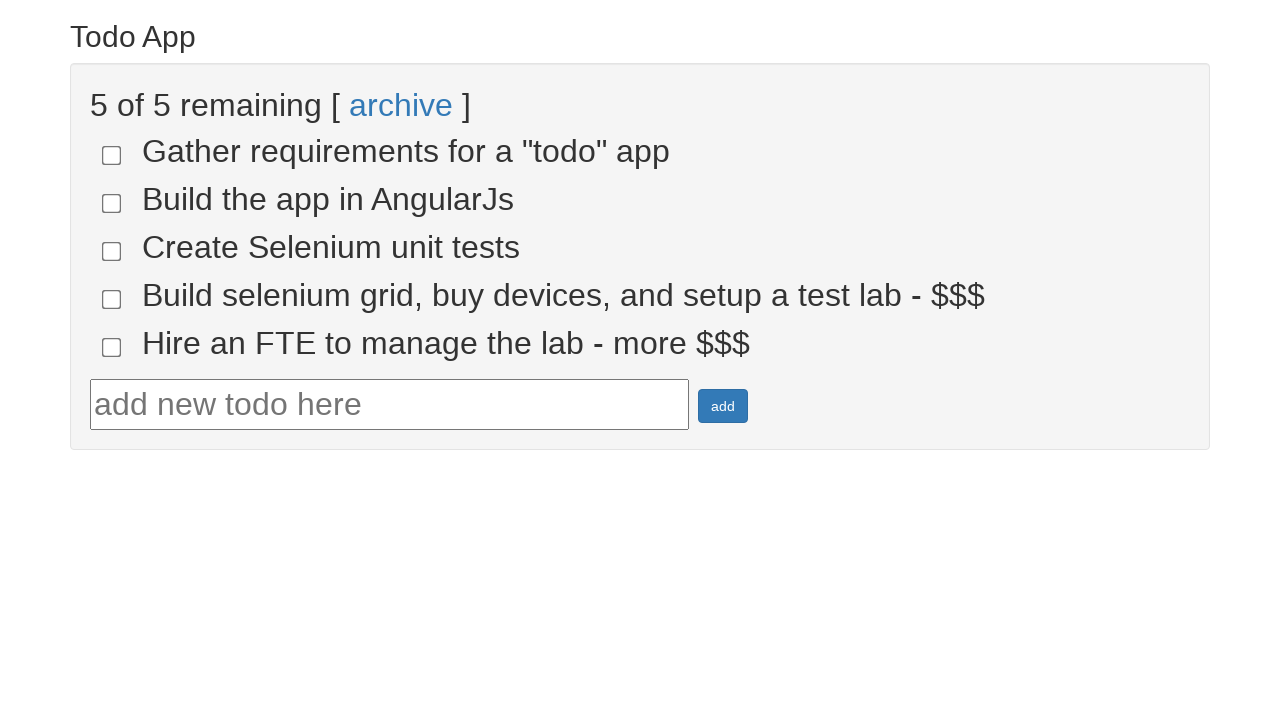

Set default timeout to 5000ms
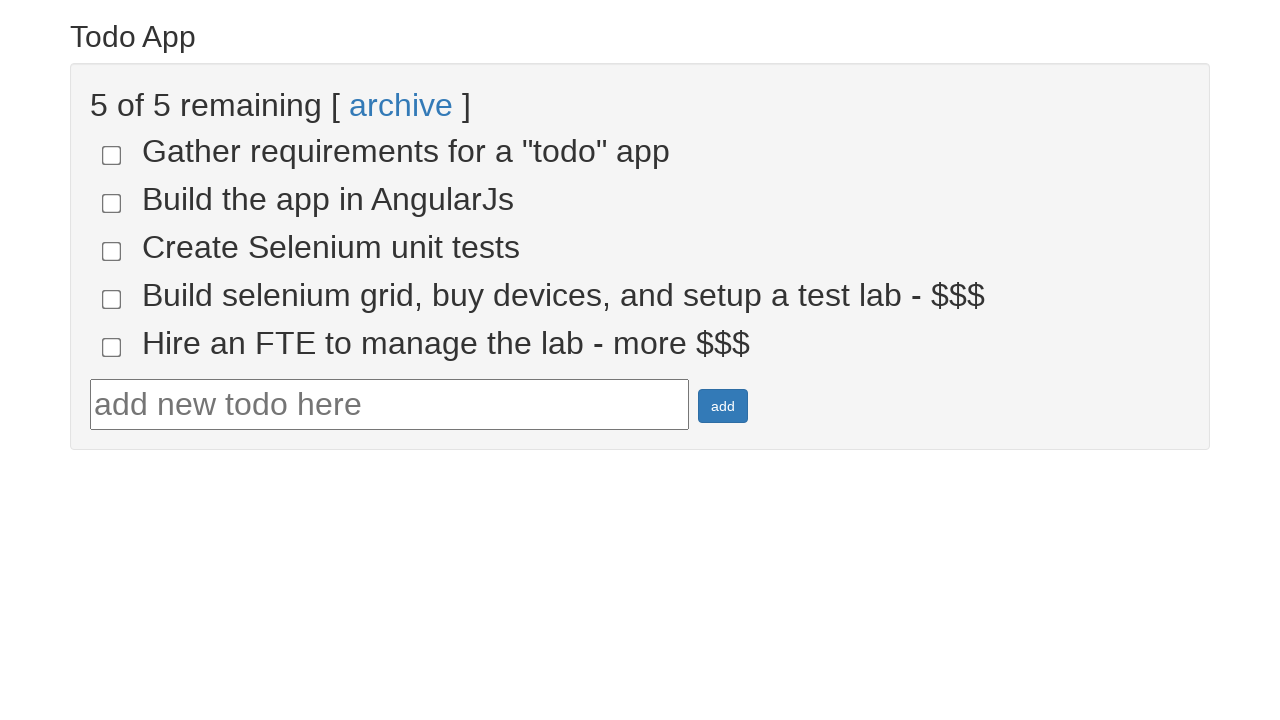

Checked off the first todo item at (112, 155) on xpath=/html/body/div/div/div/ul/li[1]/input
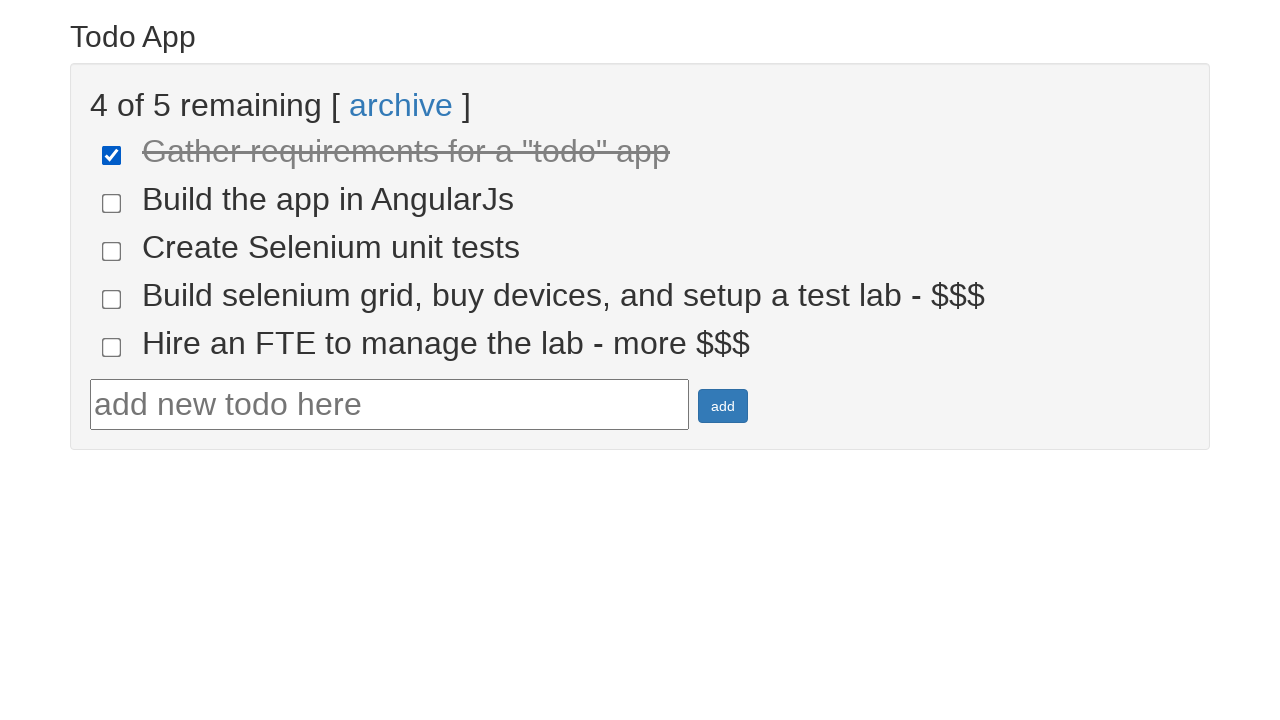

Checked off the second todo item at (112, 203) on xpath=/html/body/div/div/div/ul/li[2]/input
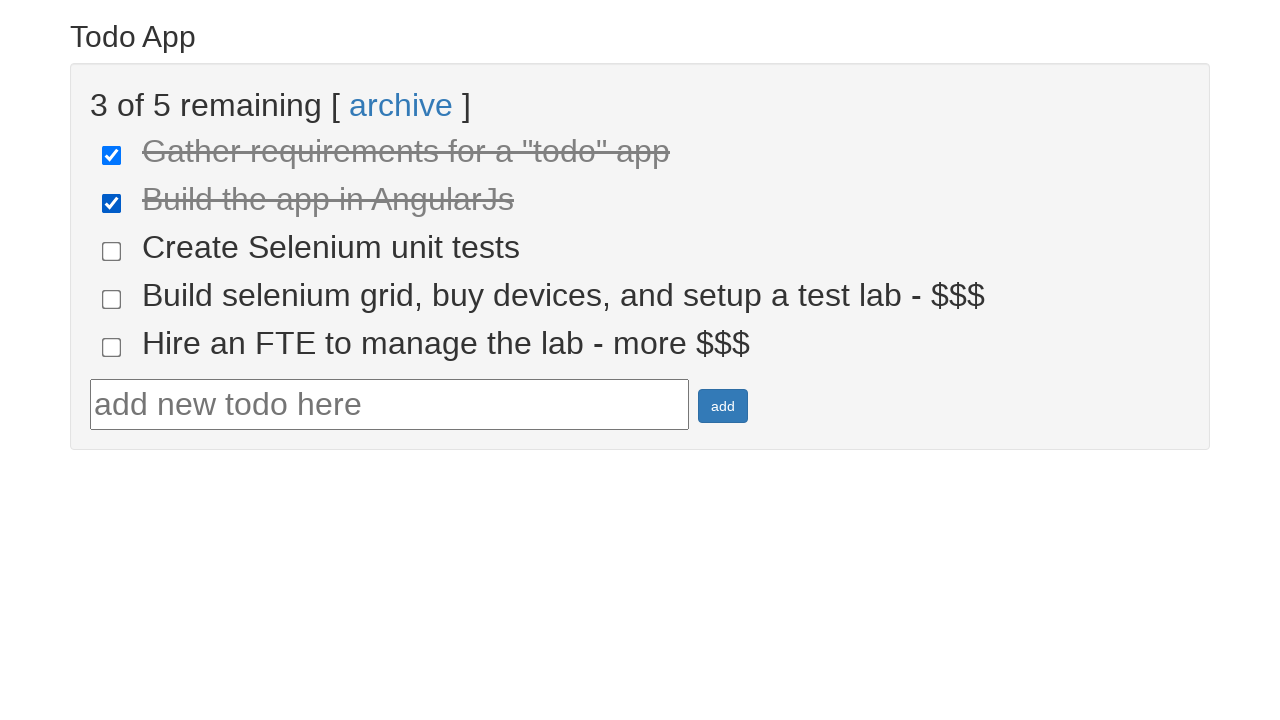

Clicked on the todo text input field at (390, 405) on #todotext
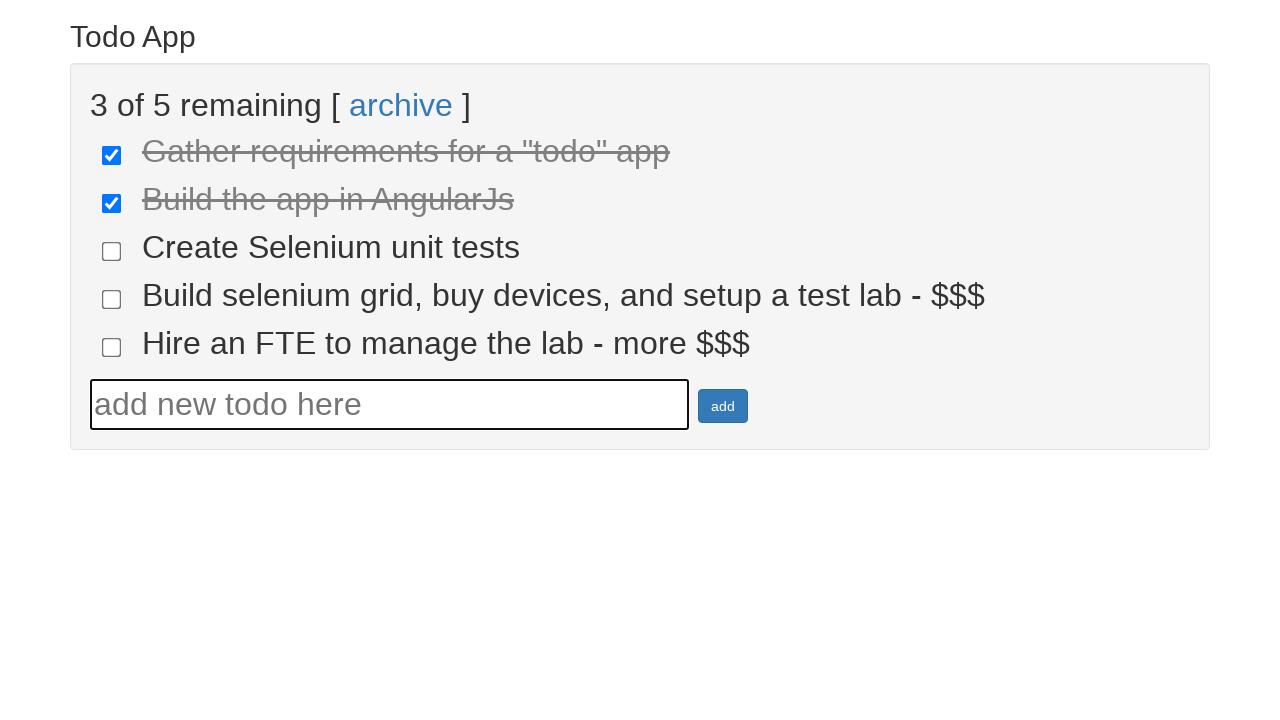

Entered new todo text: 'Write your first Selenium Test' on #todotext
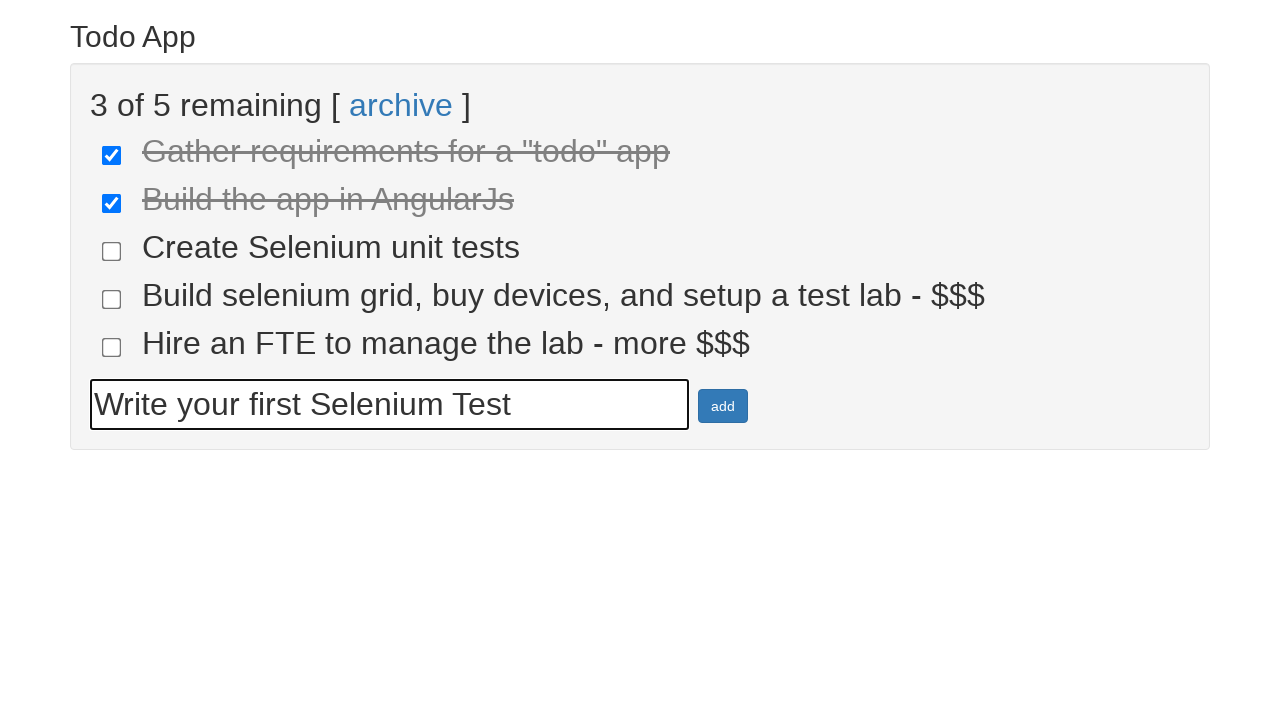

Clicked add button to create new todo item at (723, 406) on #addbutton
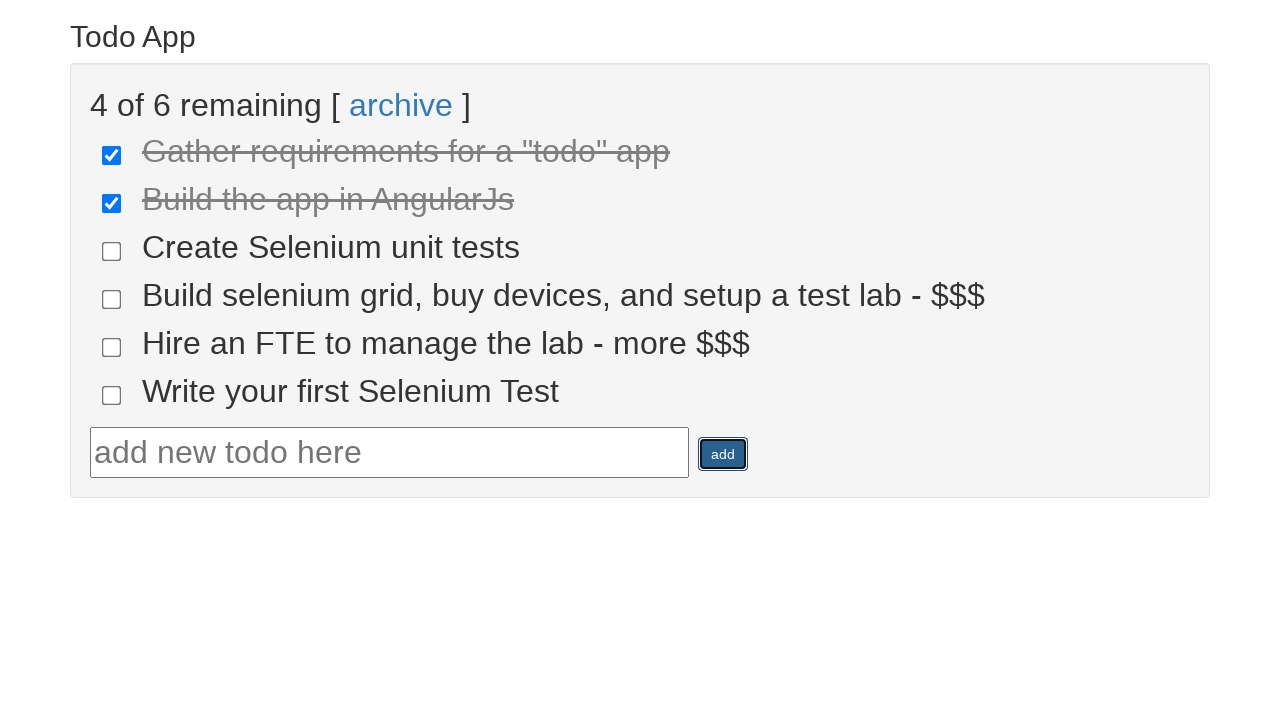

Clicked the archive link at (401, 105) on xpath=/html/body/div/div/div/a
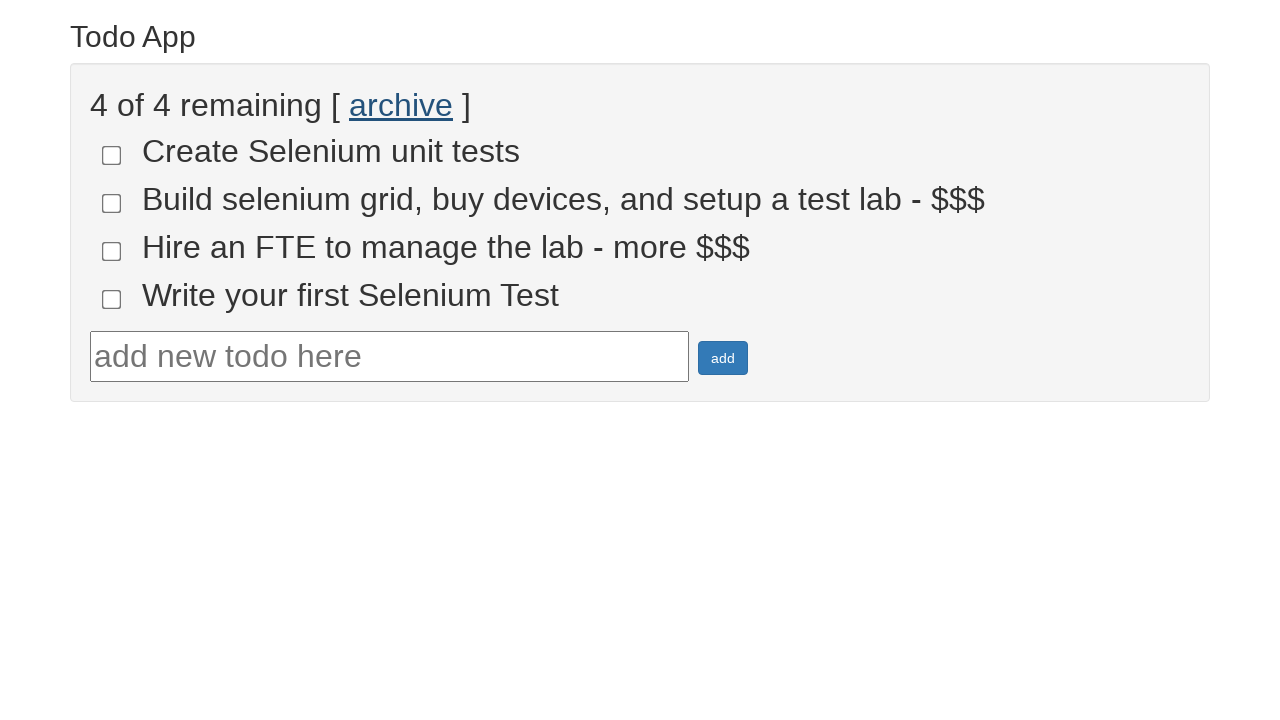

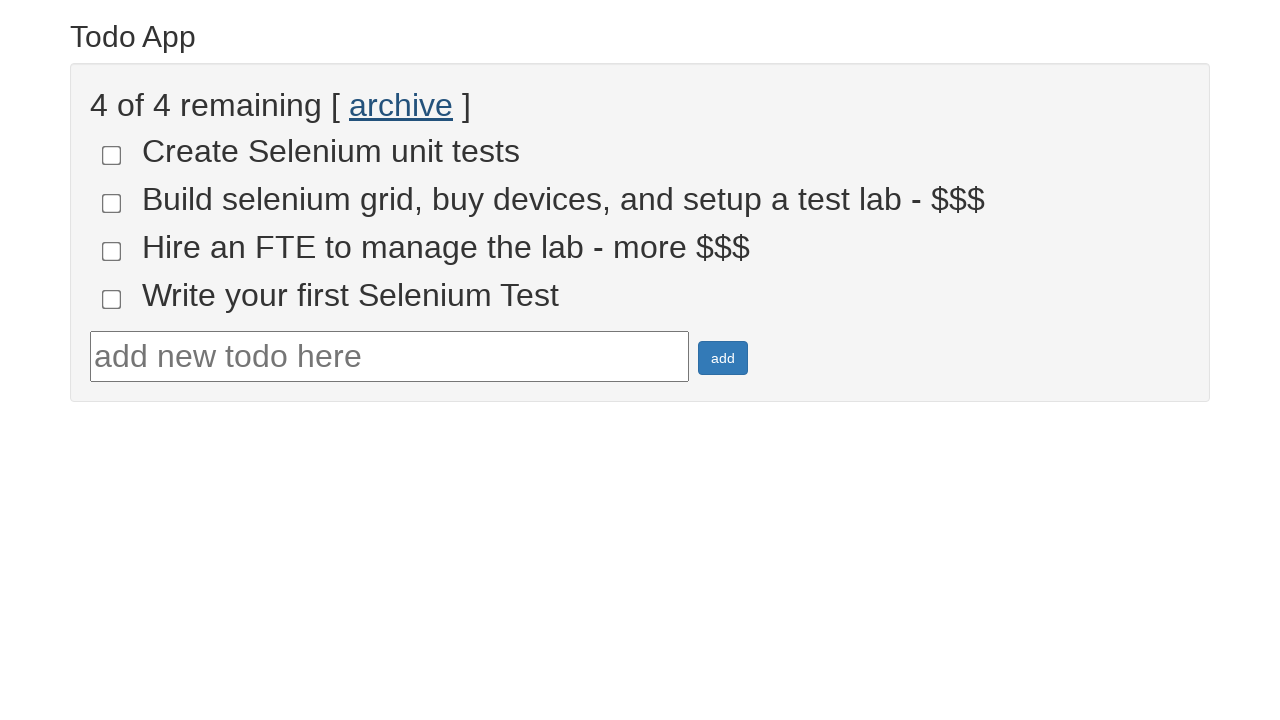